Tests that an invalid email triggers a validation error on the registration form

Starting URL: https://b2c.passport.rt.ru

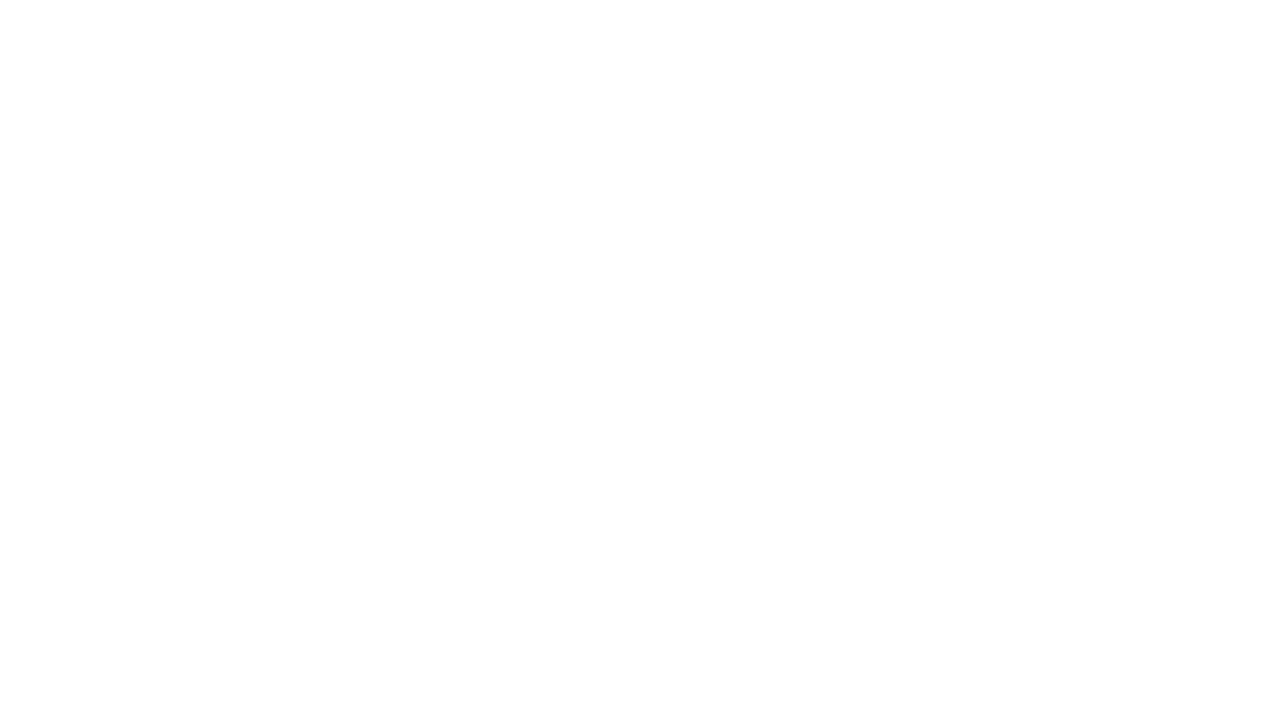

Clicked register button to navigate to registration page at (1010, 656) on #kc-register
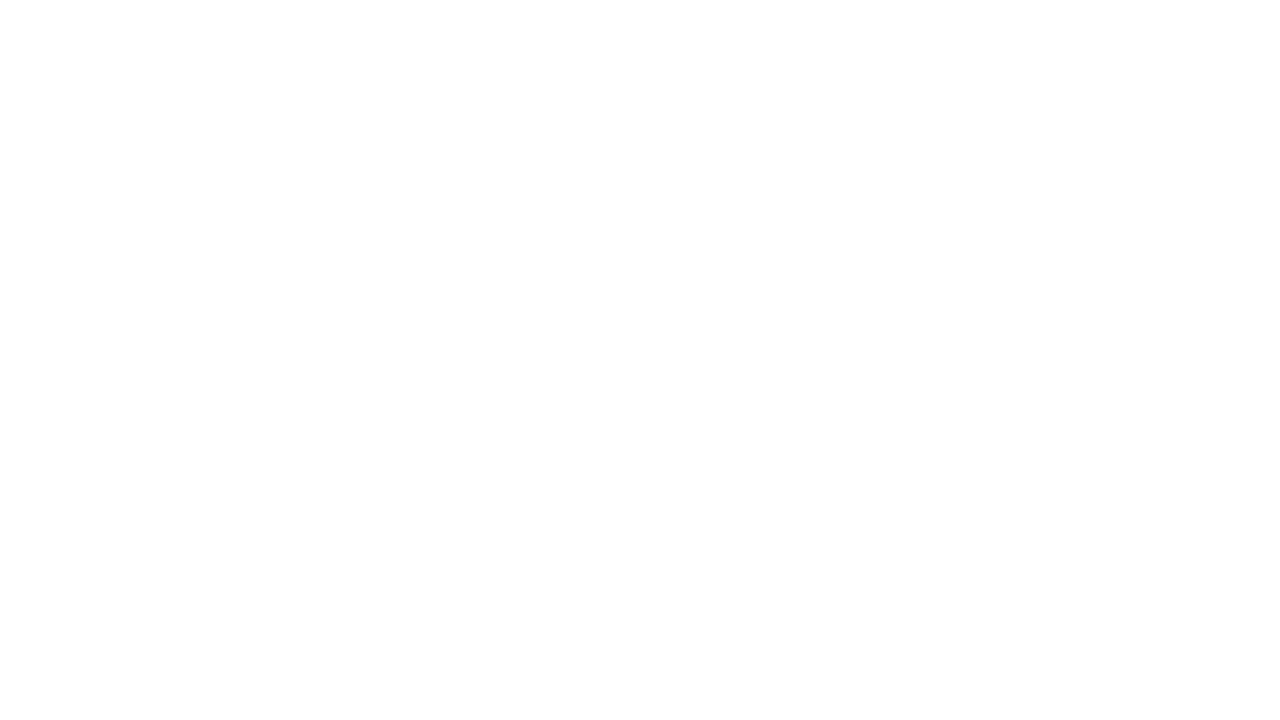

Filled email field with invalid email 'notanemail' on #address
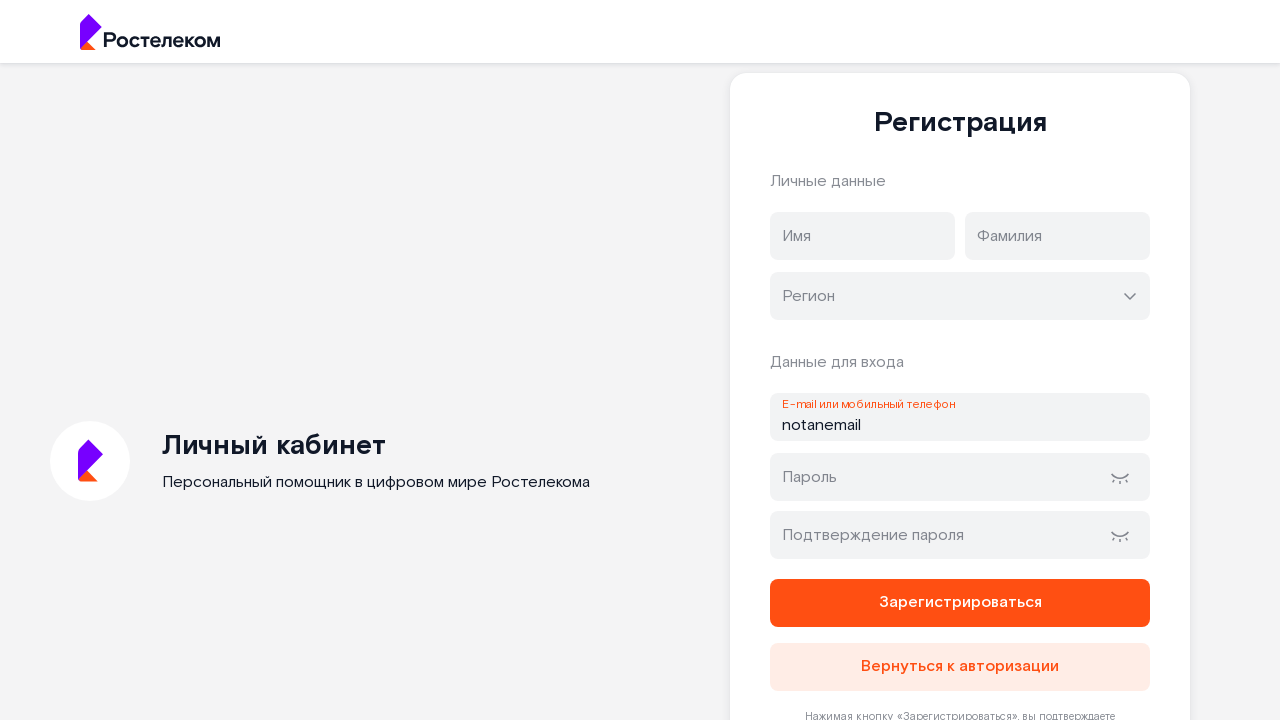

Clicked firstName field to trigger email validation at (862, 236) on input[name='firstName']
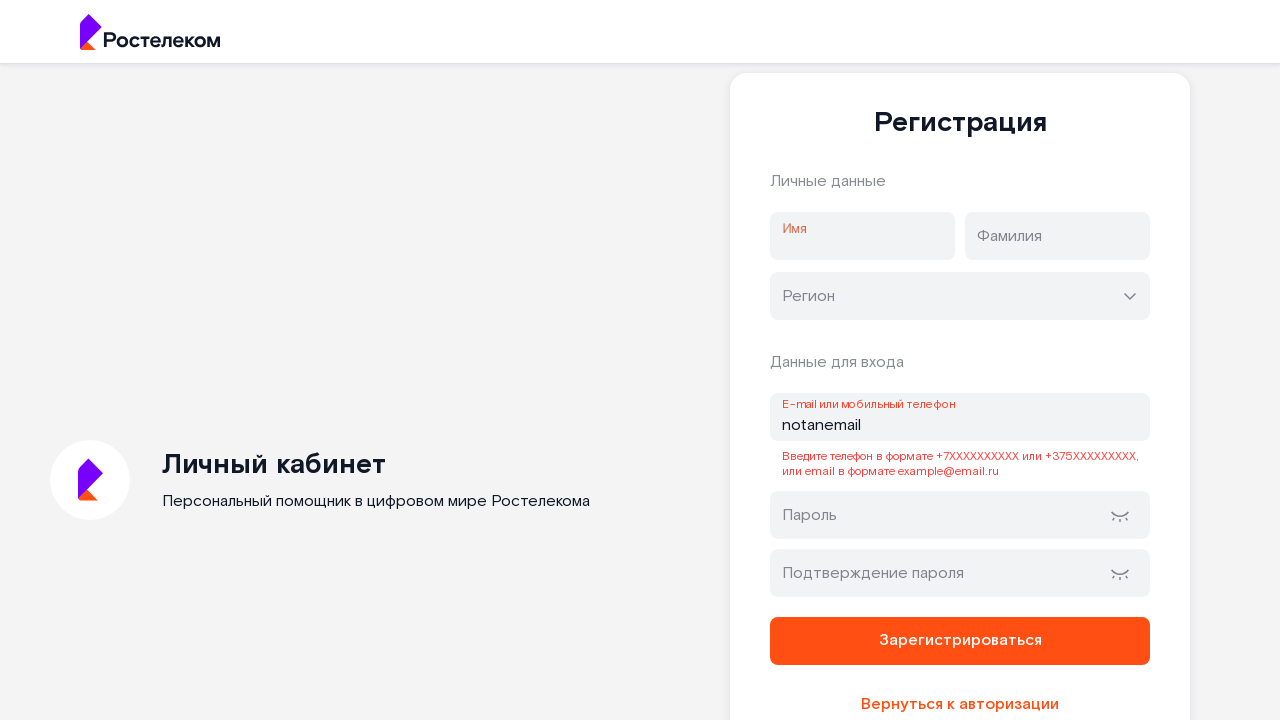

Email validation error message appeared on the form
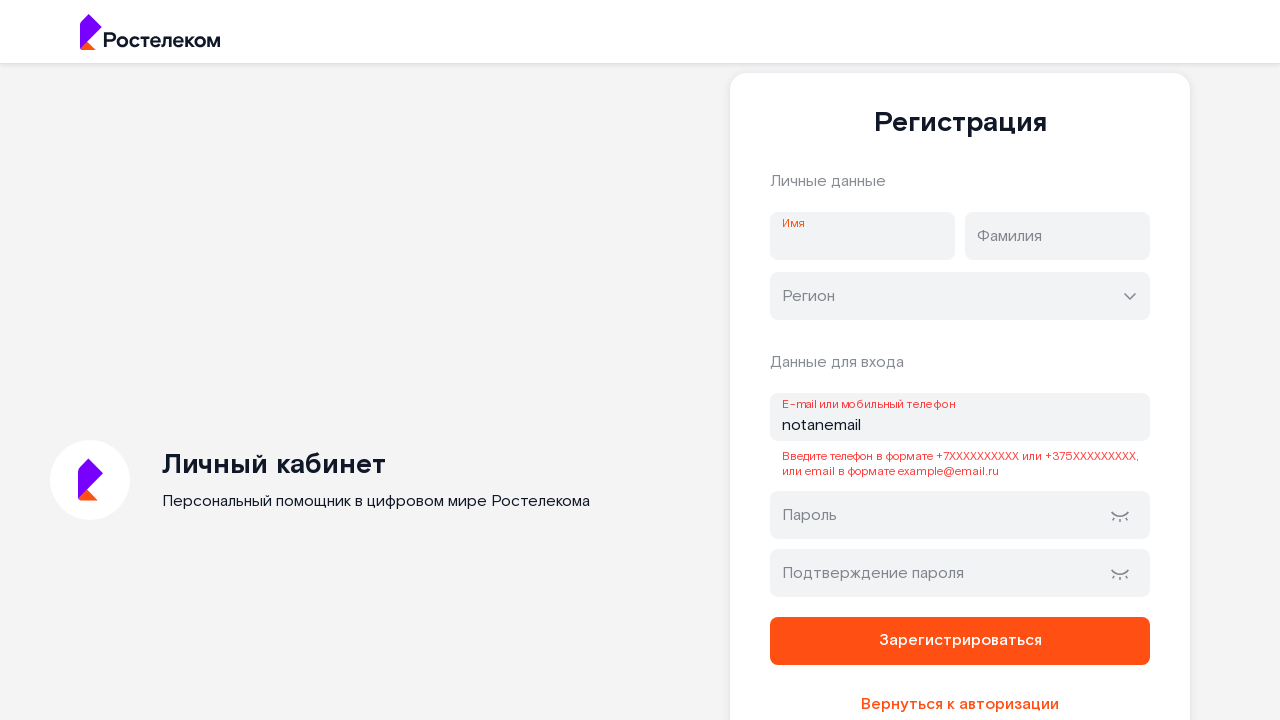

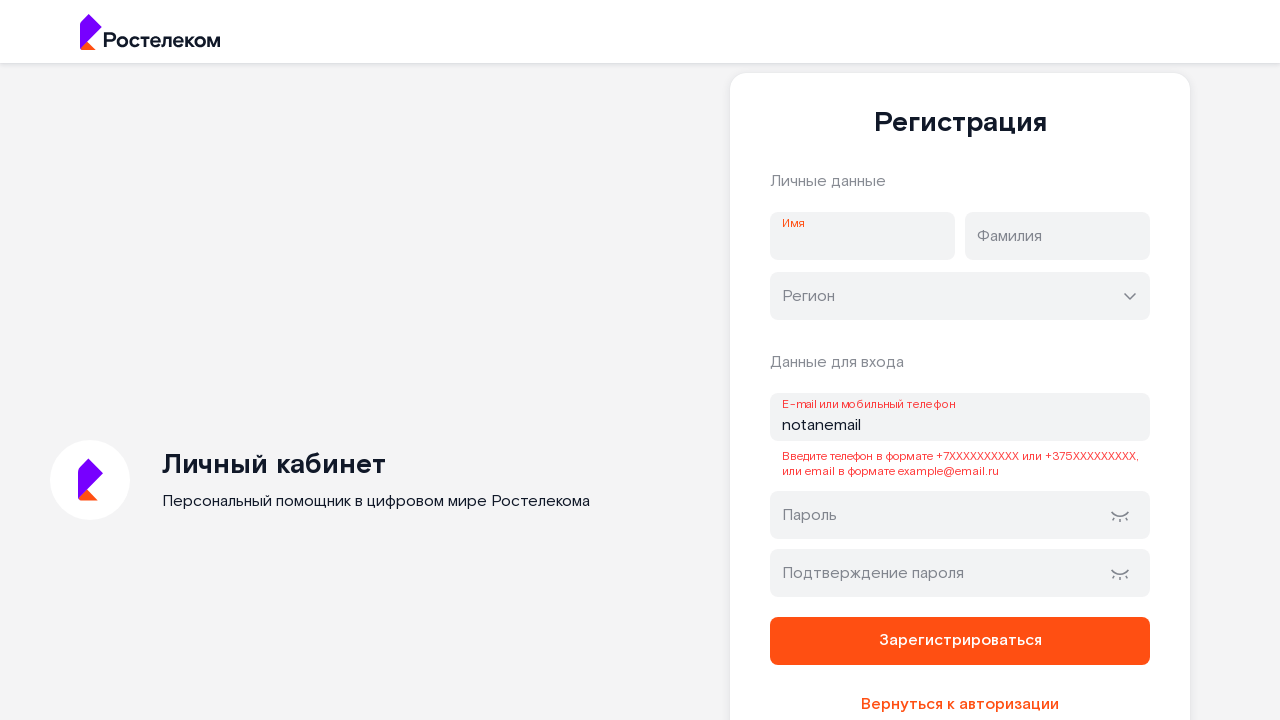